Navigates to Google signup page, clicks the Help link which opens a new window, then switches between browser windows to verify window handling functionality.

Starting URL: https://accounts.google.com/signup

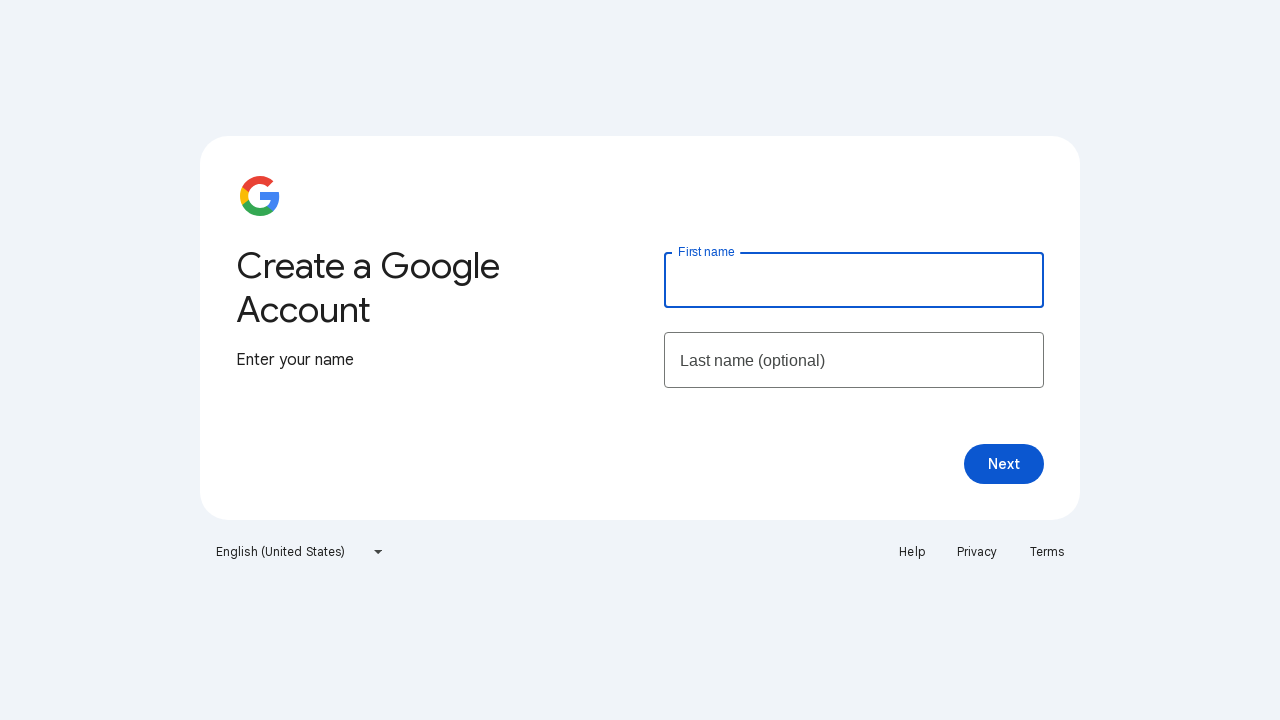

Clicked Help link which opened a new window at (912, 552) on text=Help
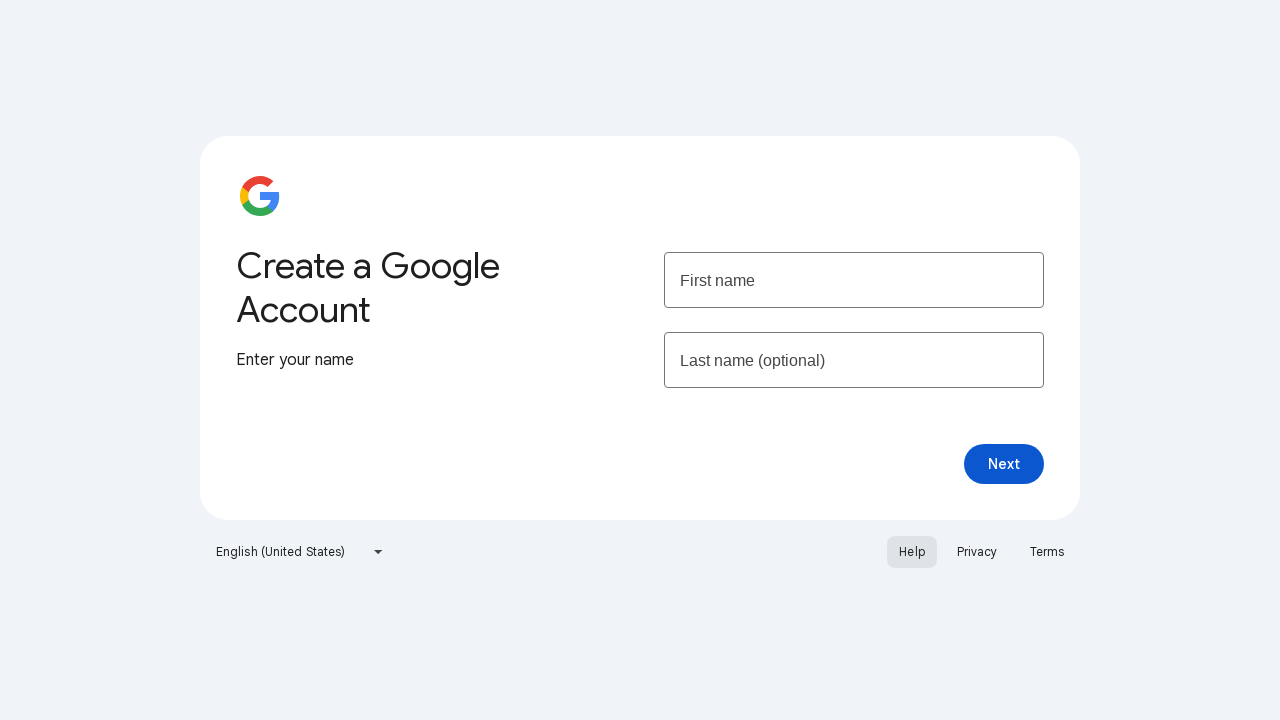

Captured new page/window from Help link
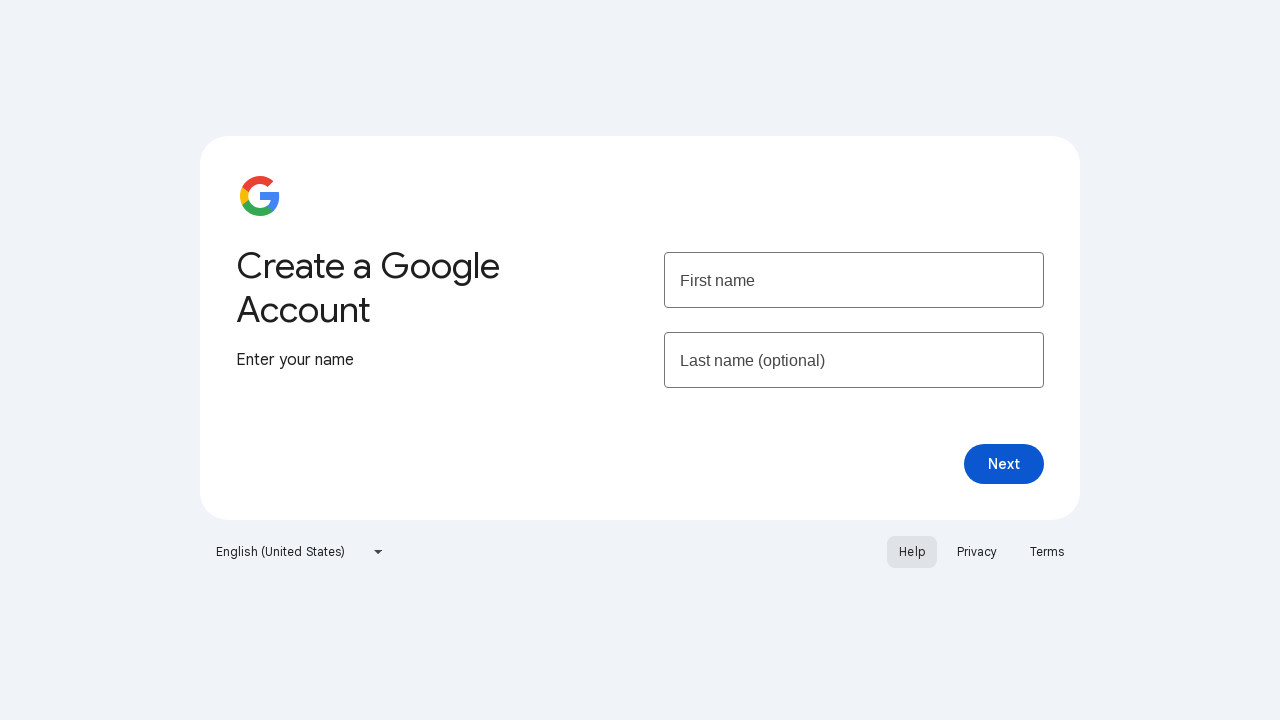

New page finished loading
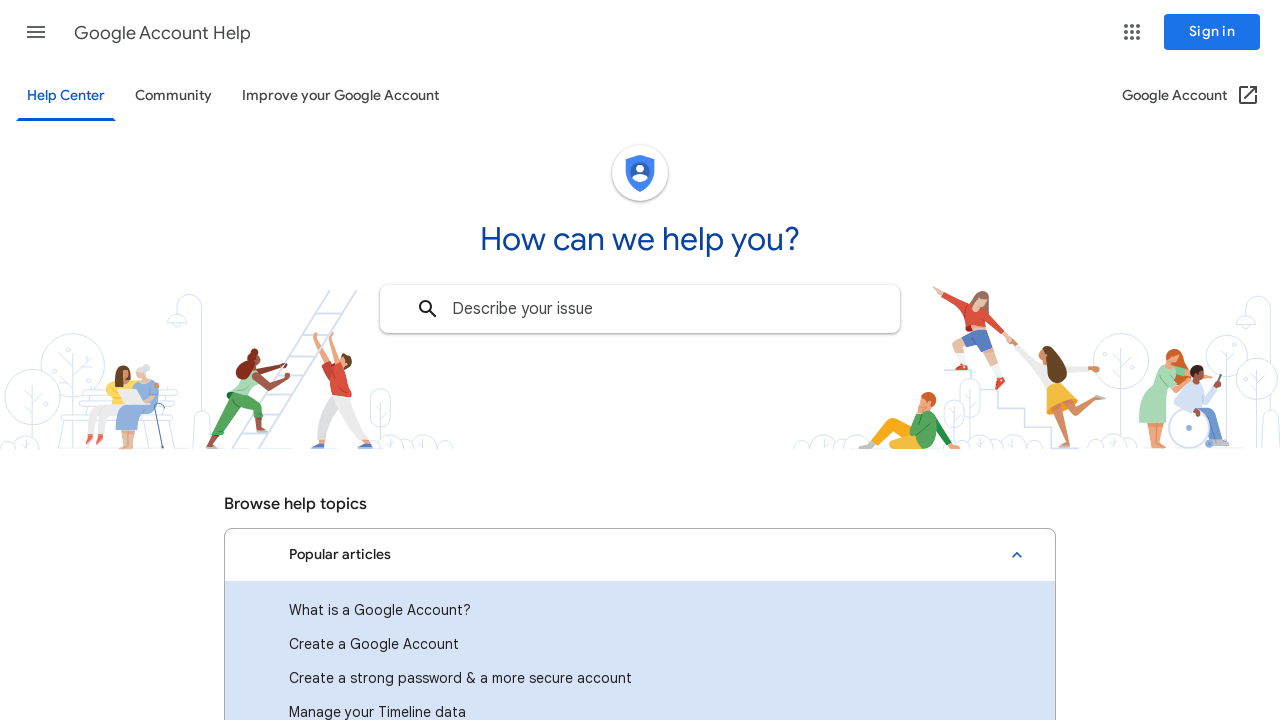

Verified new page title: Google Account Help
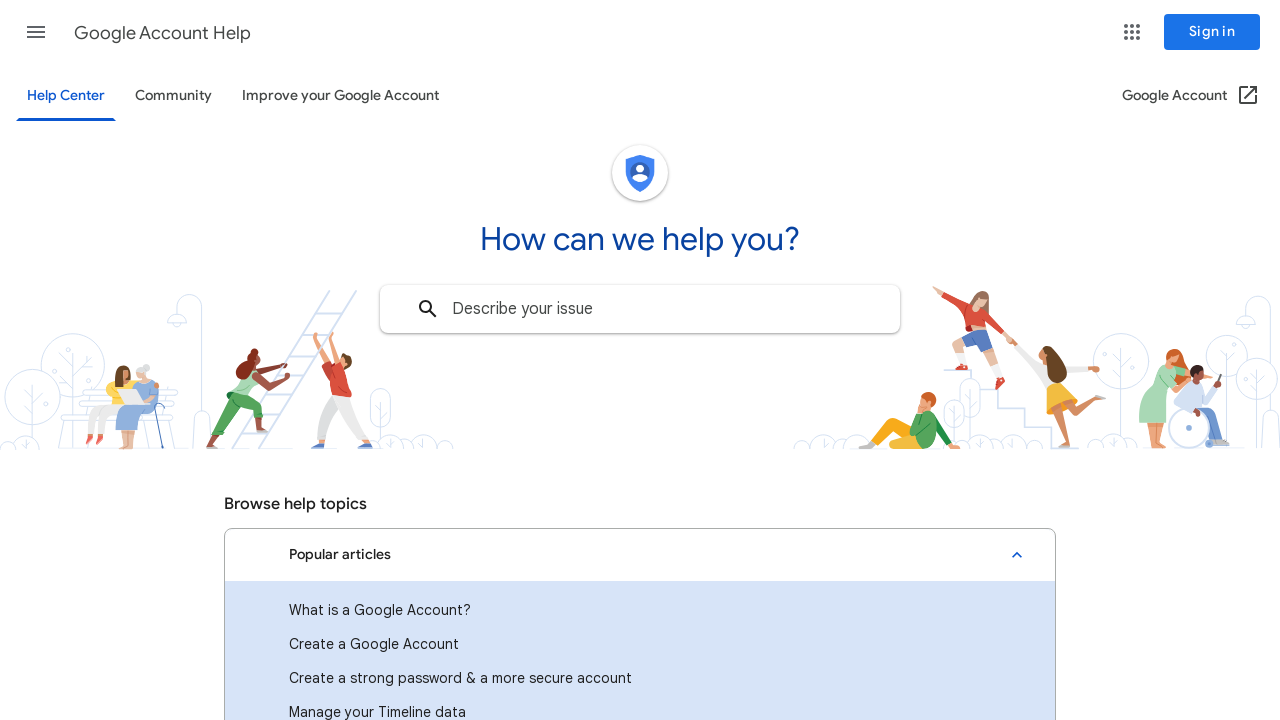

Switched back to original page with title: Create your Google Account
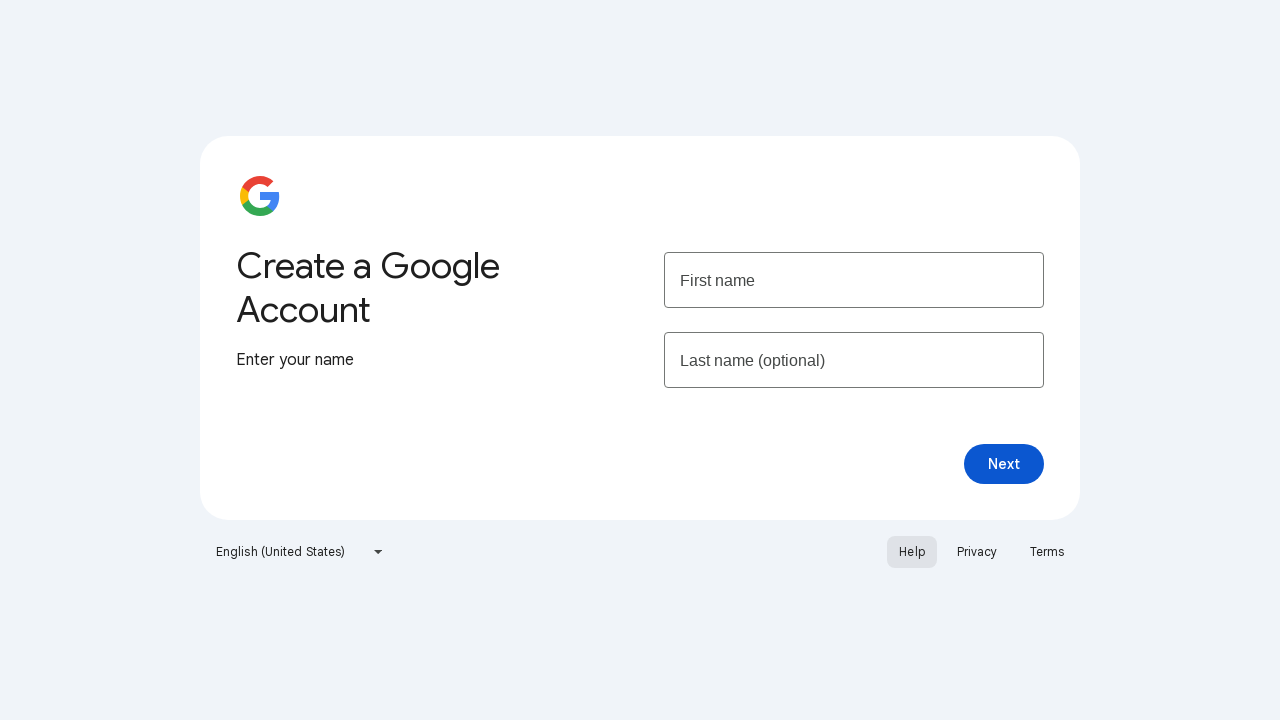

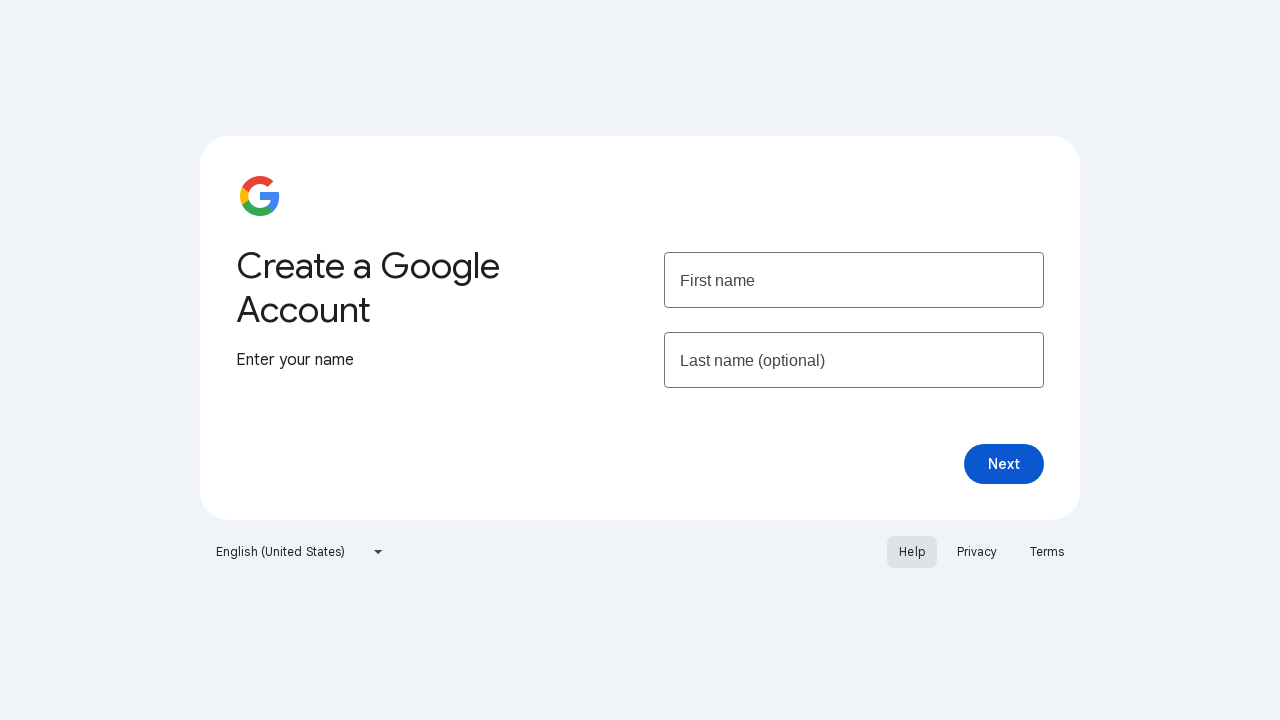